Tests drag and drop functionality by dragging an element from one location and dropping it to another location on the page

Starting URL: http://only-testing-blog.blogspot.in/2014/09/drag-and-drop.html

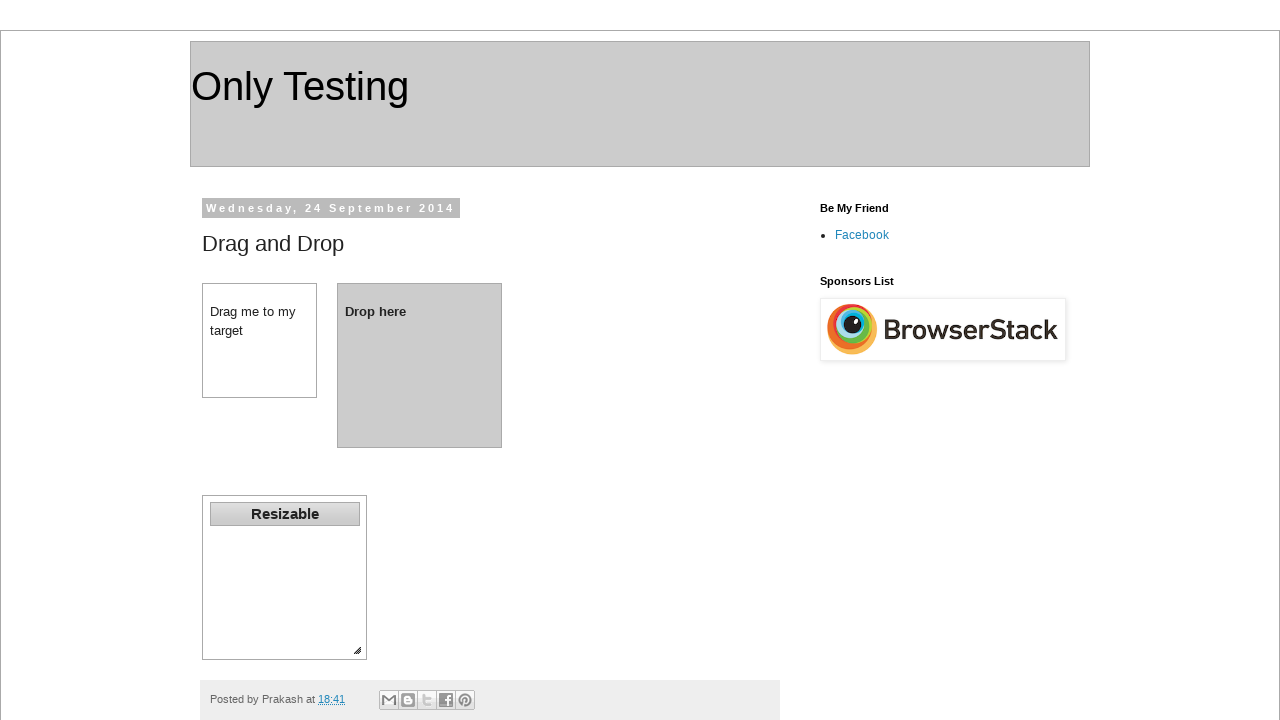

Navigated to drag and drop test page
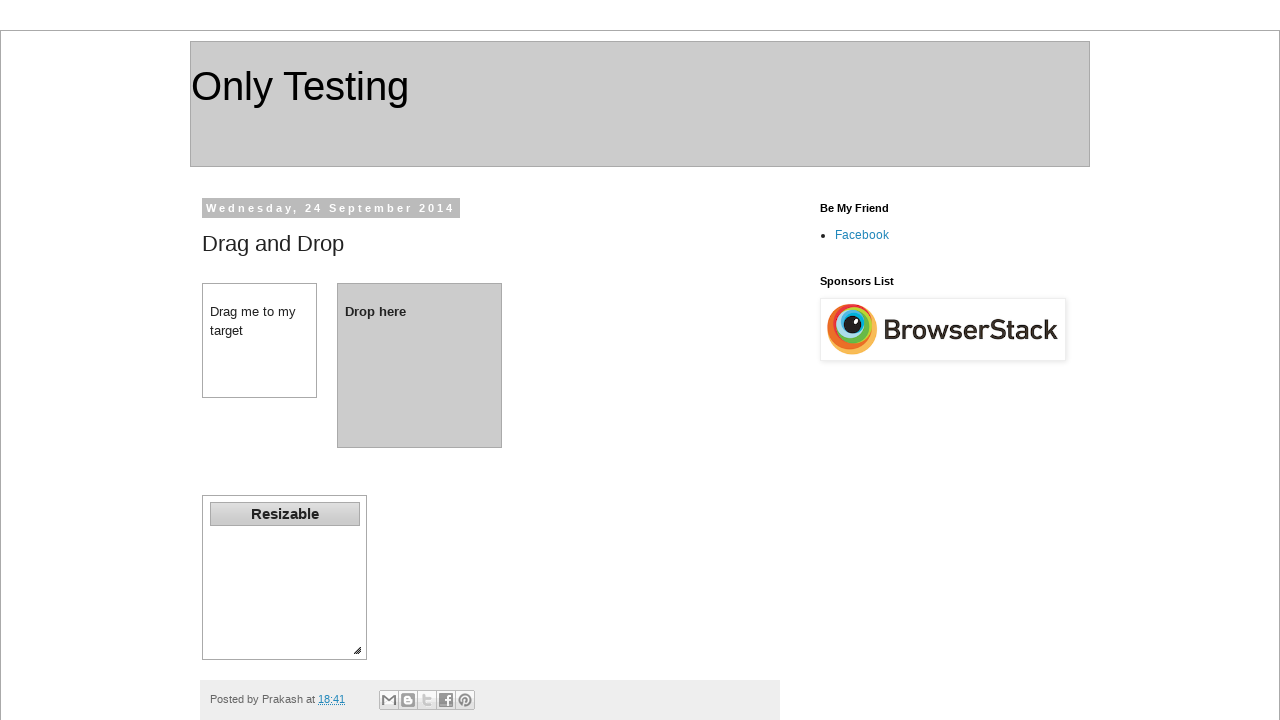

Located draggable element with id 'dragdiv'
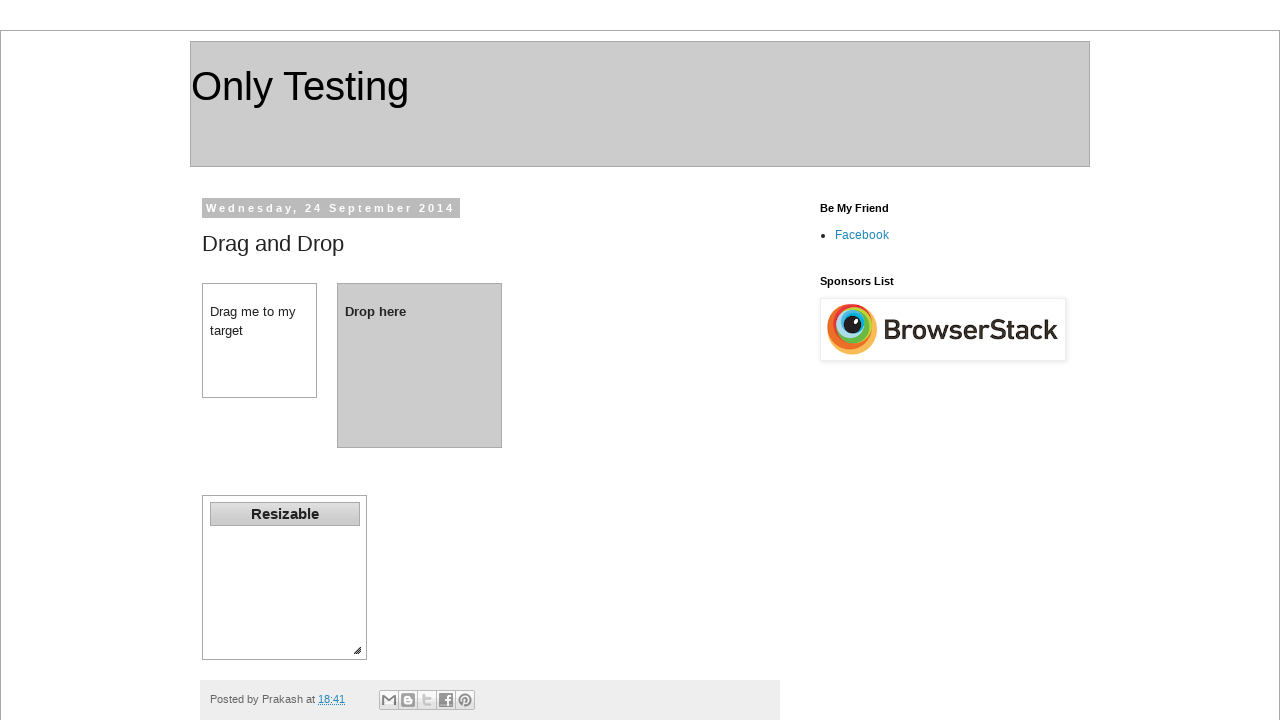

Located drop target element with id 'dropdiv'
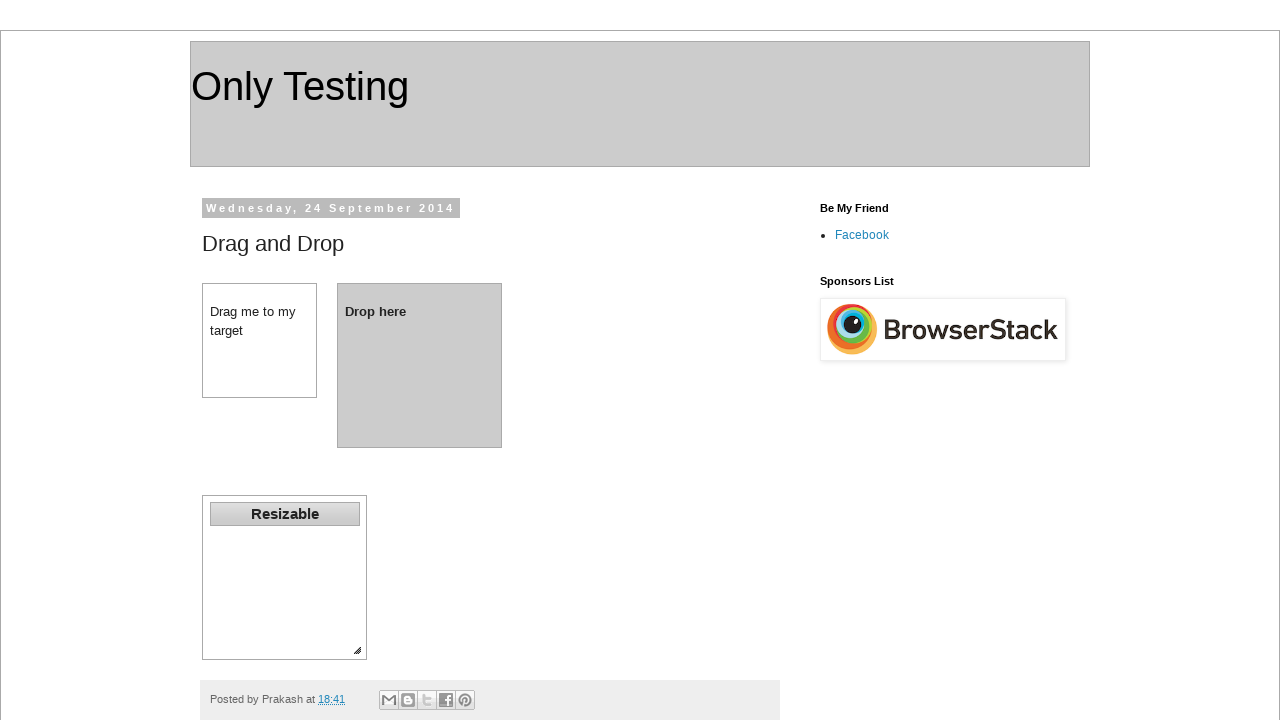

Performed drag and drop operation from dragdiv to dropdiv at (420, 365)
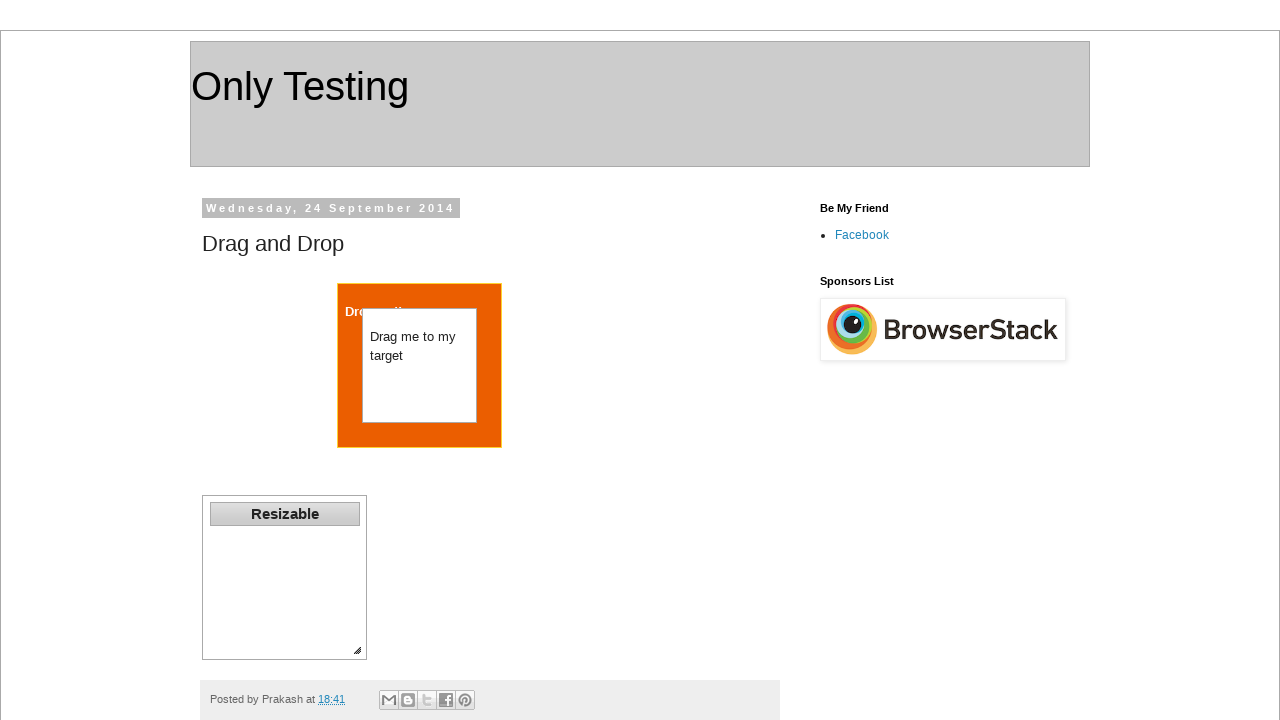

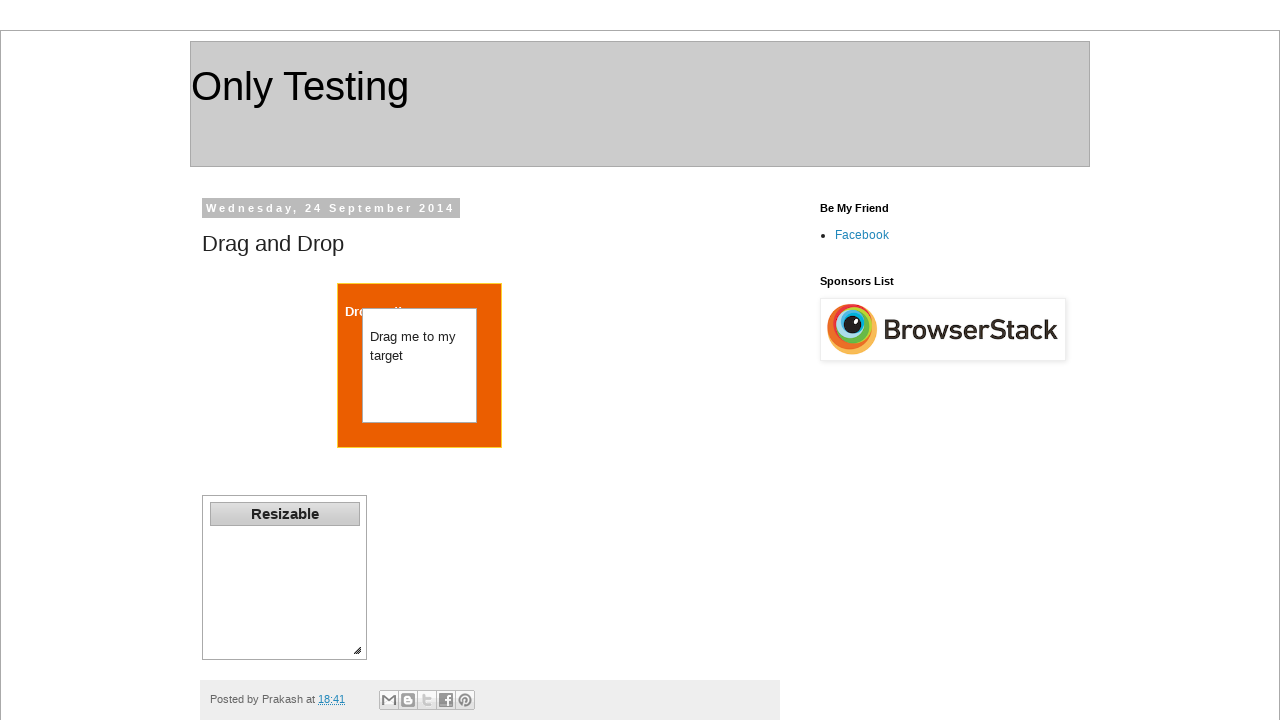